Scrolls down the page and captures all product prices displayed on the GreenKart website

Starting URL: https://rahulshettyacademy.com/seleniumPractise/#/

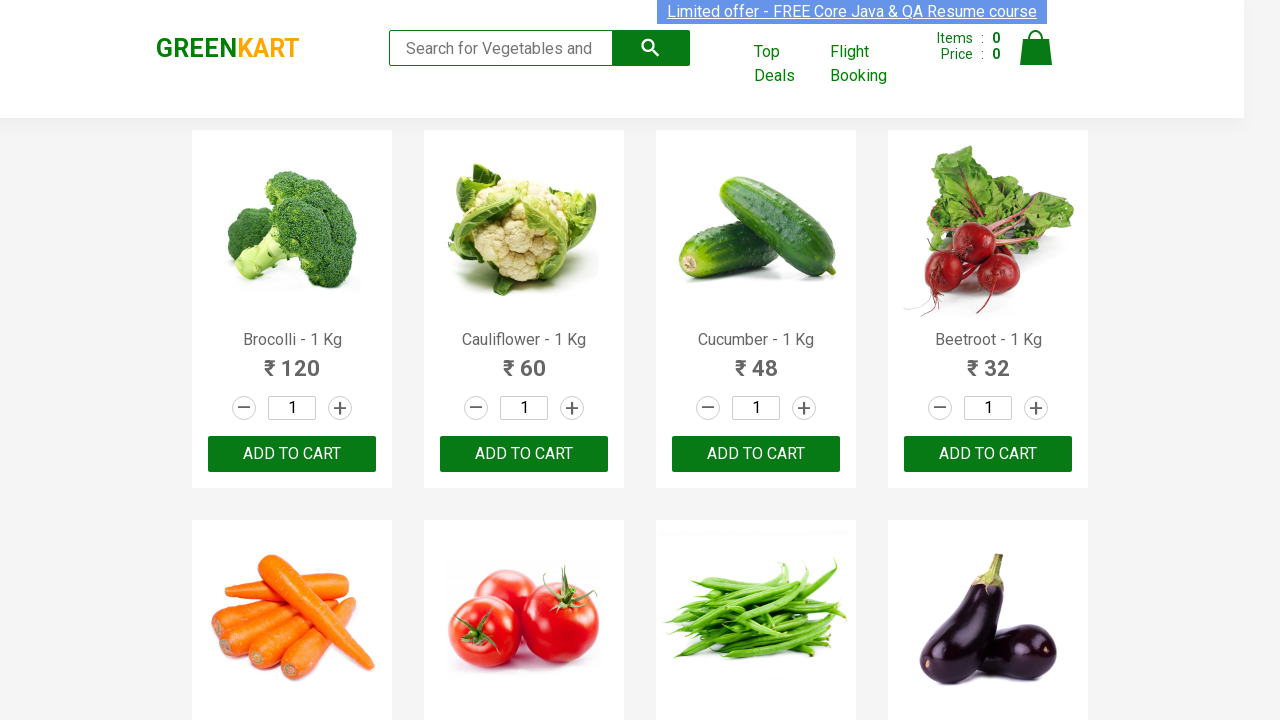

Scrolled down the page by 1000 pixels to view more products
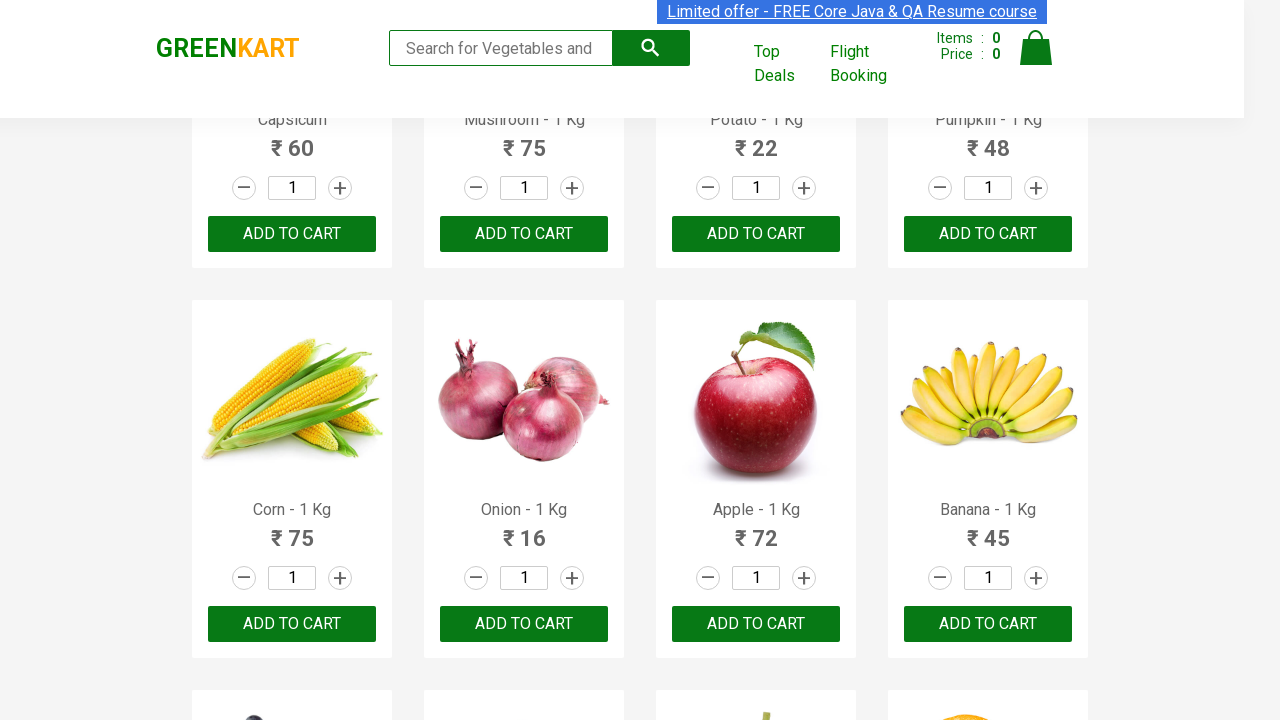

Waited for product price elements to be visible on the page
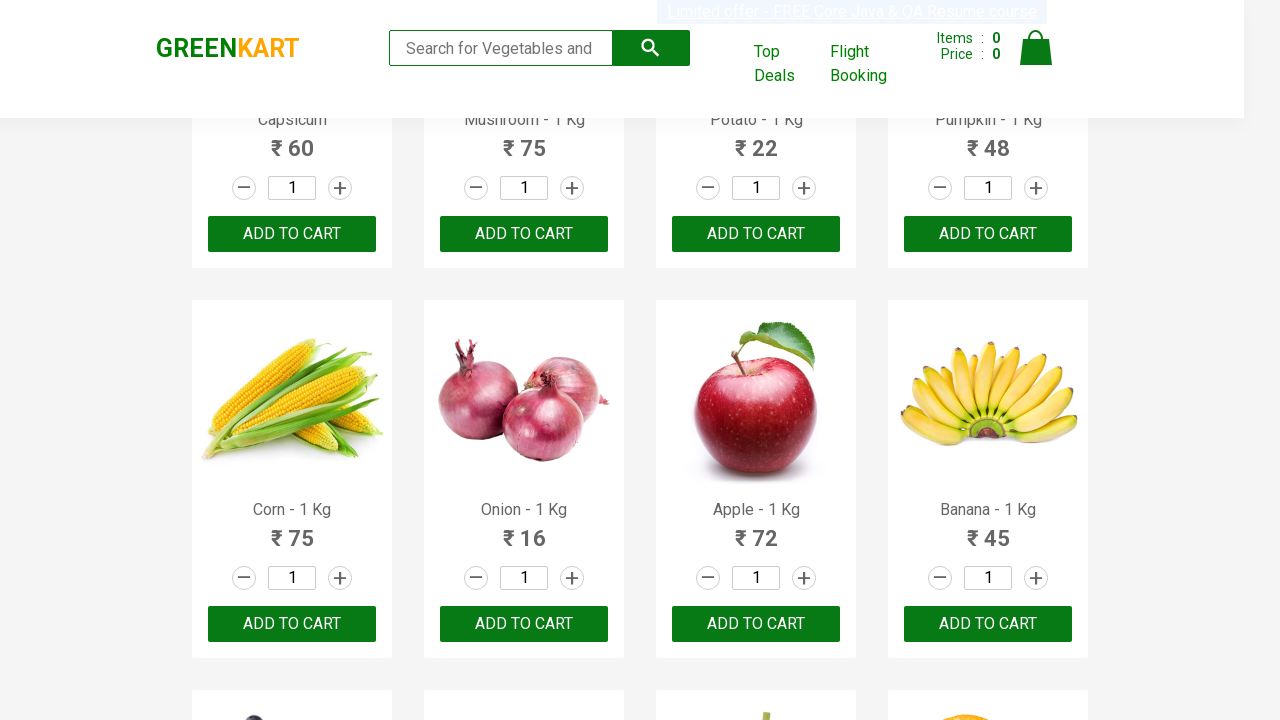

Located all product price elements on the page
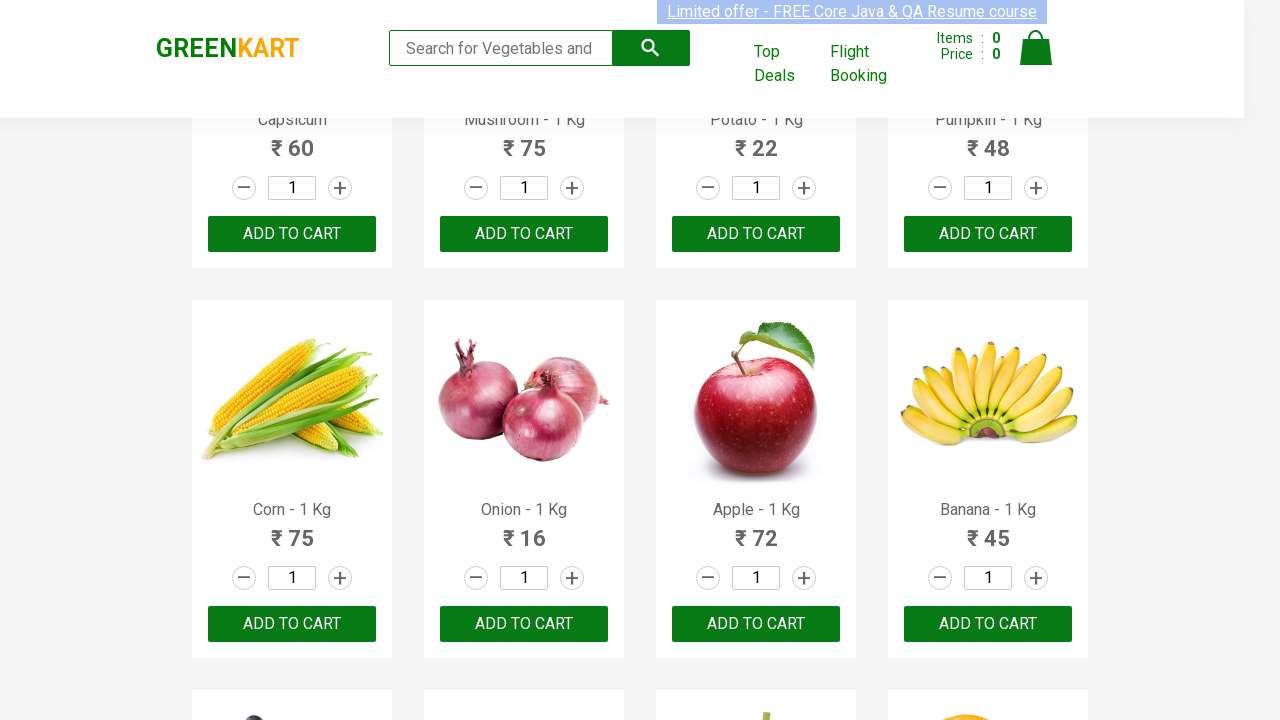

Captured product price: 120
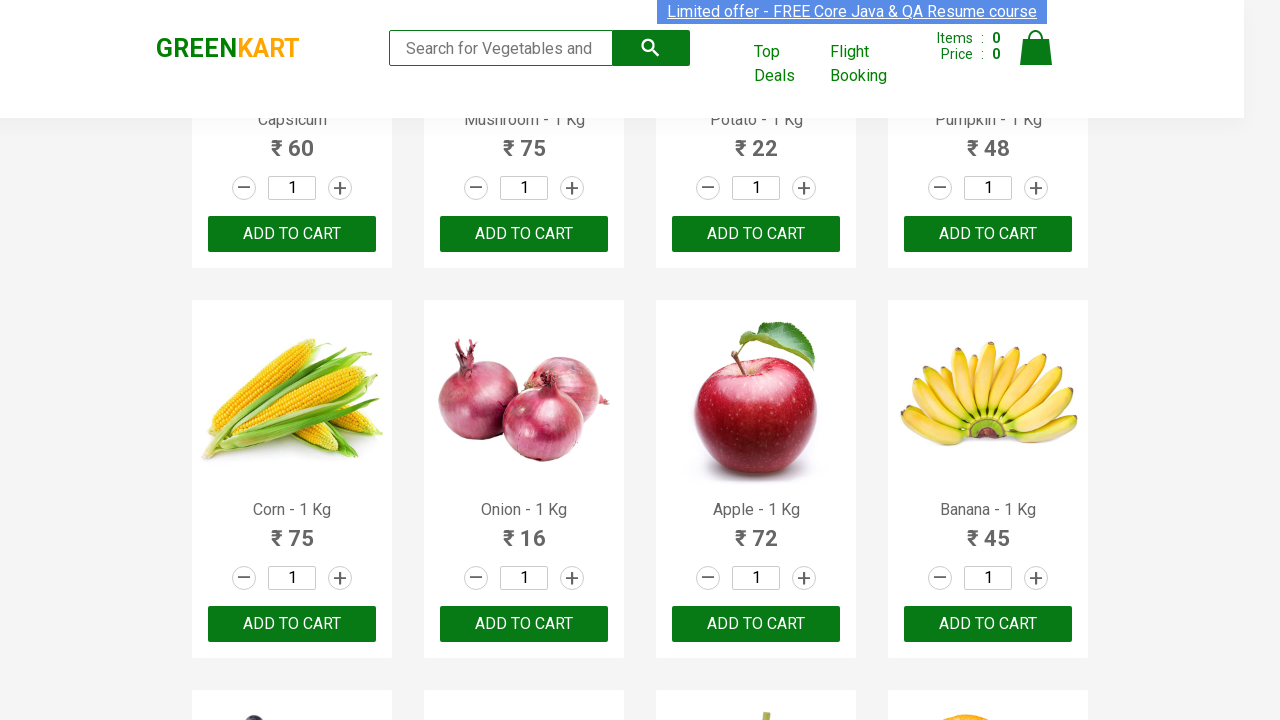

Captured product price: 60
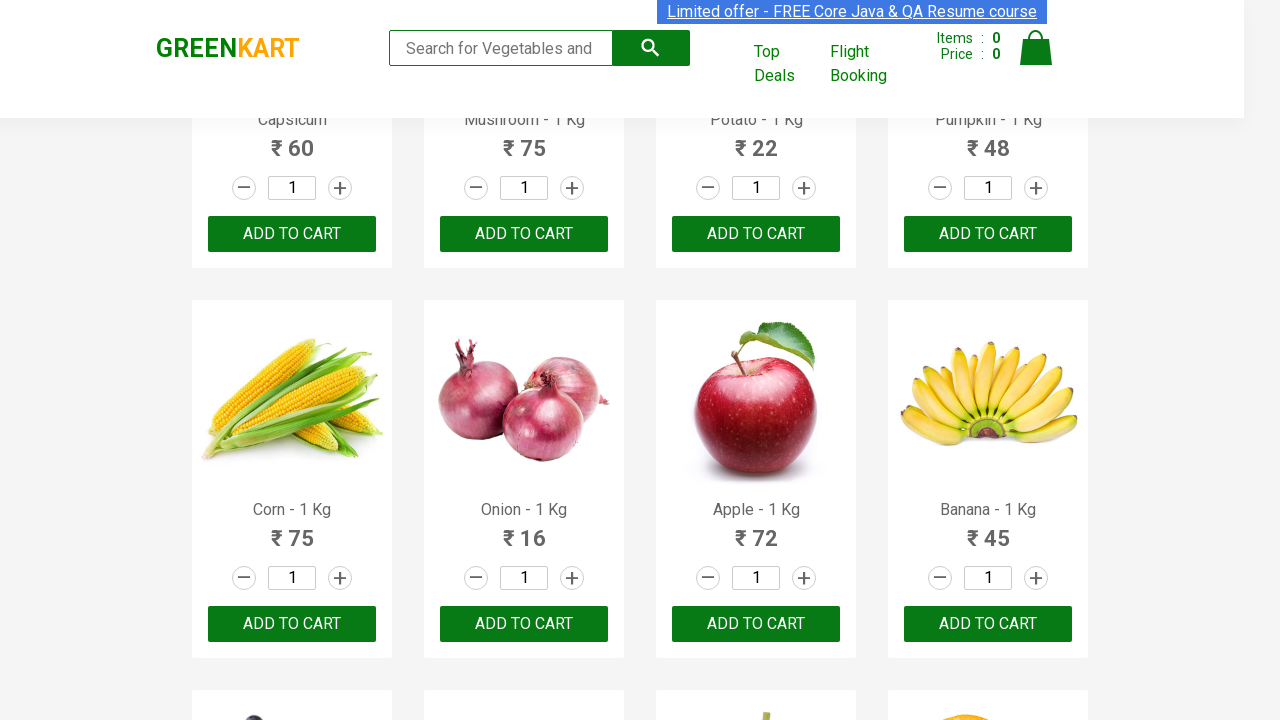

Captured product price: 48
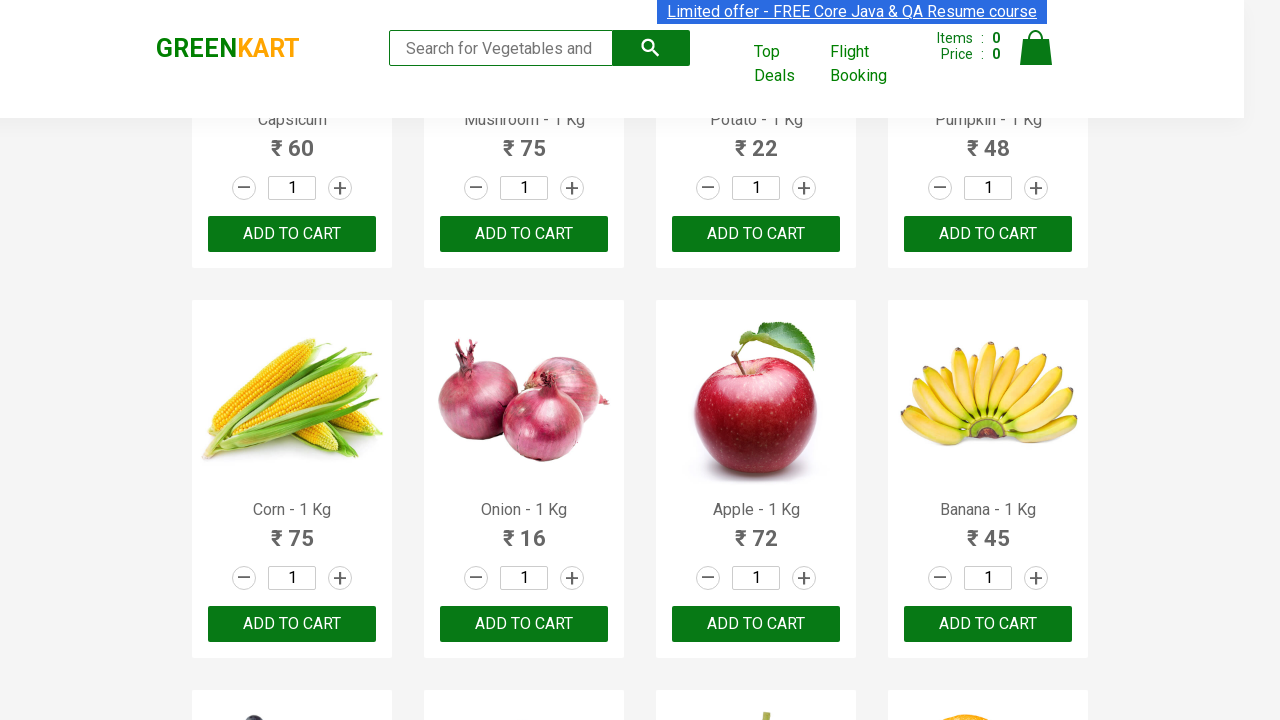

Captured product price: 32
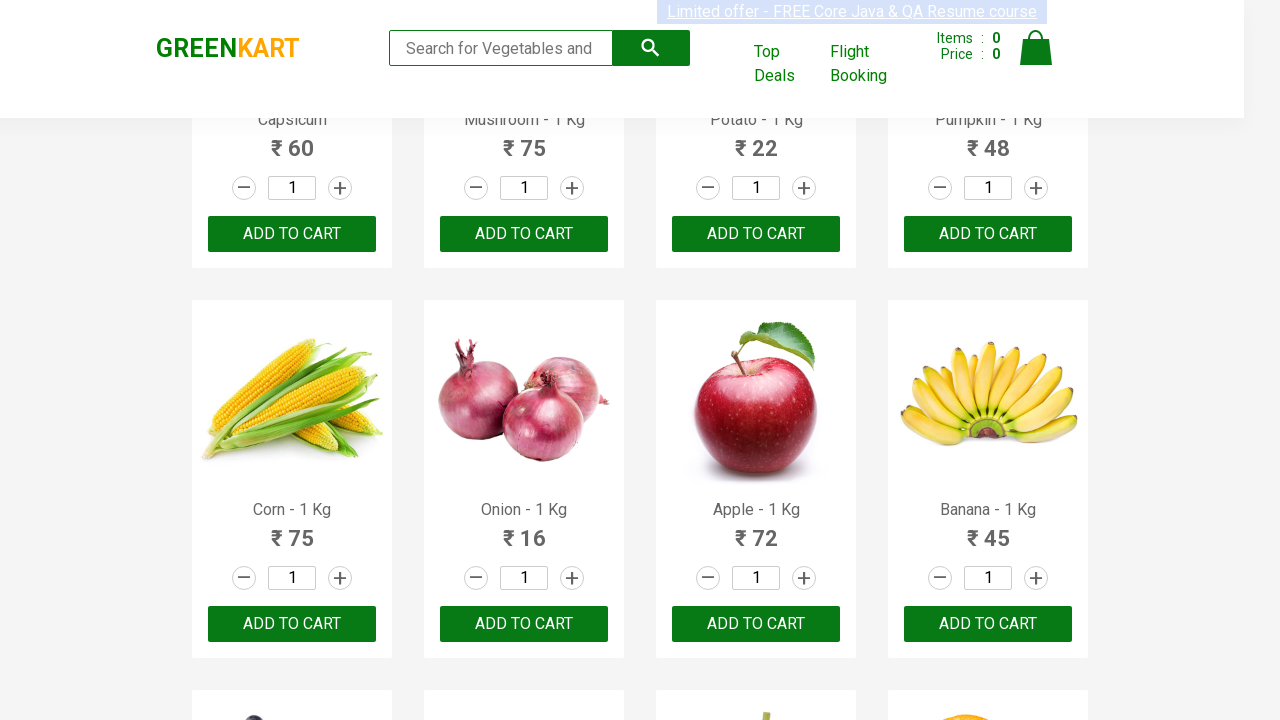

Captured product price: 56
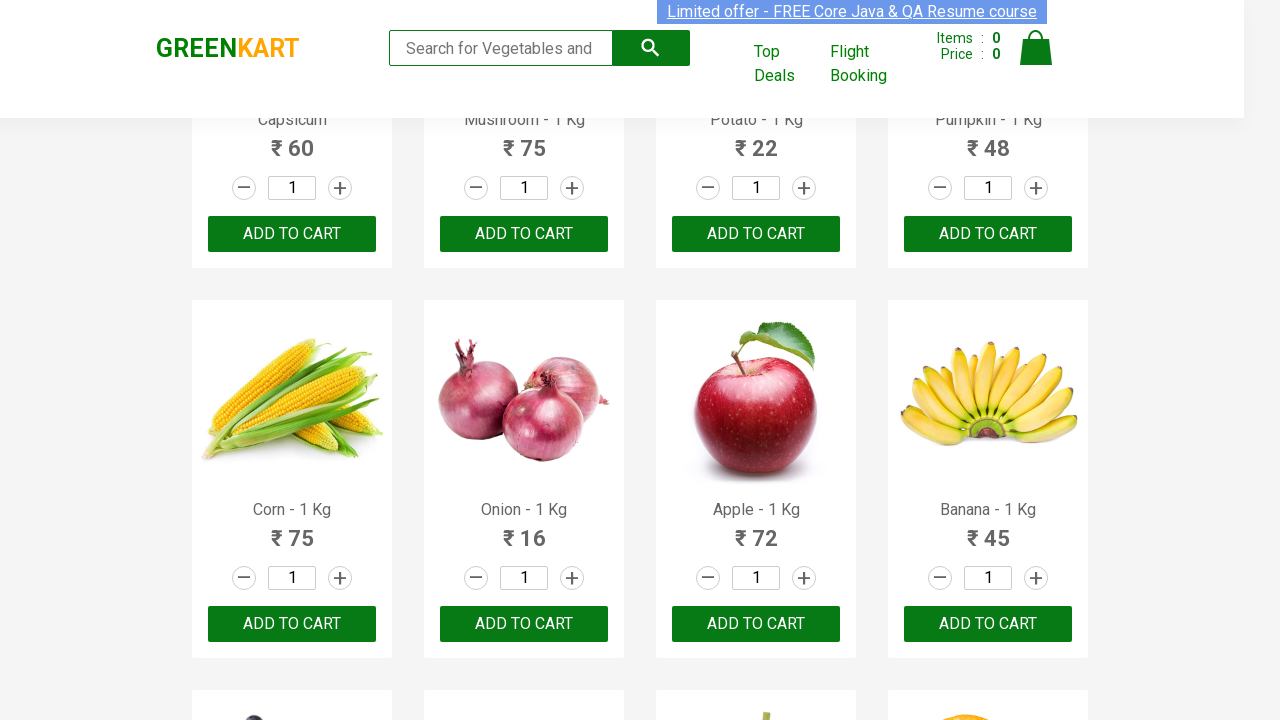

Captured product price: 16
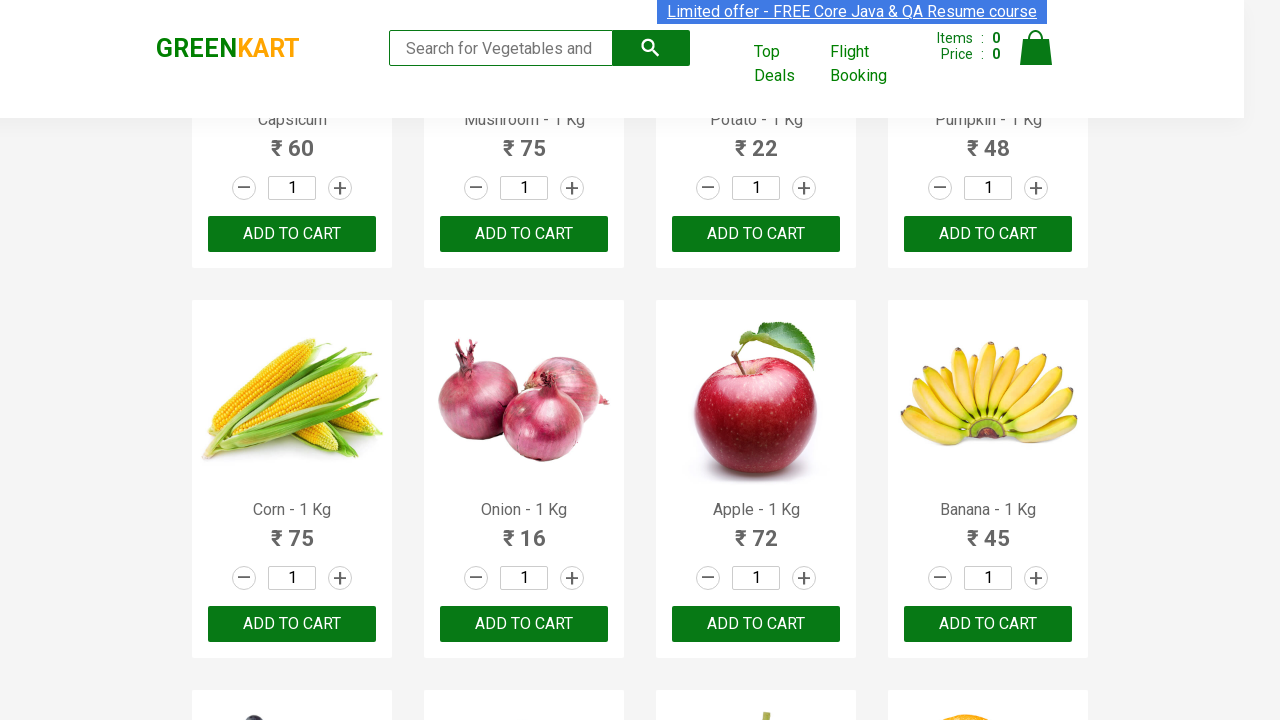

Captured product price: 82
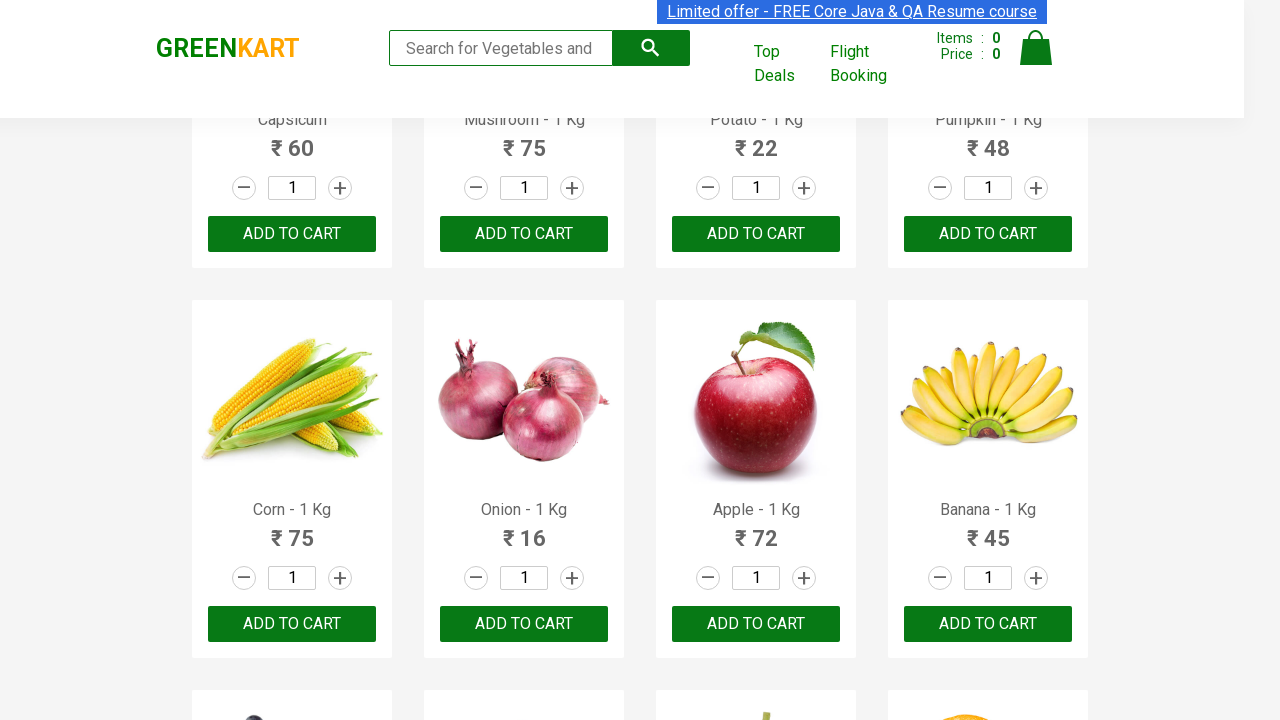

Captured product price: 35
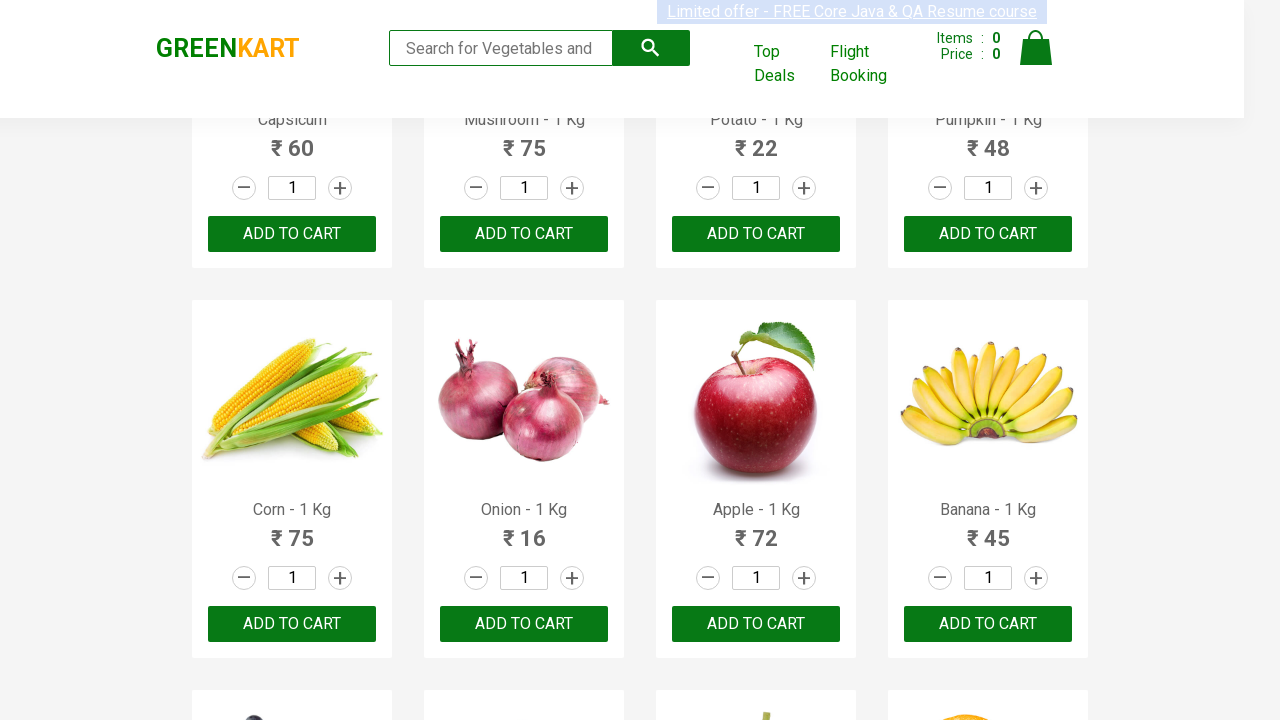

Captured product price: 60
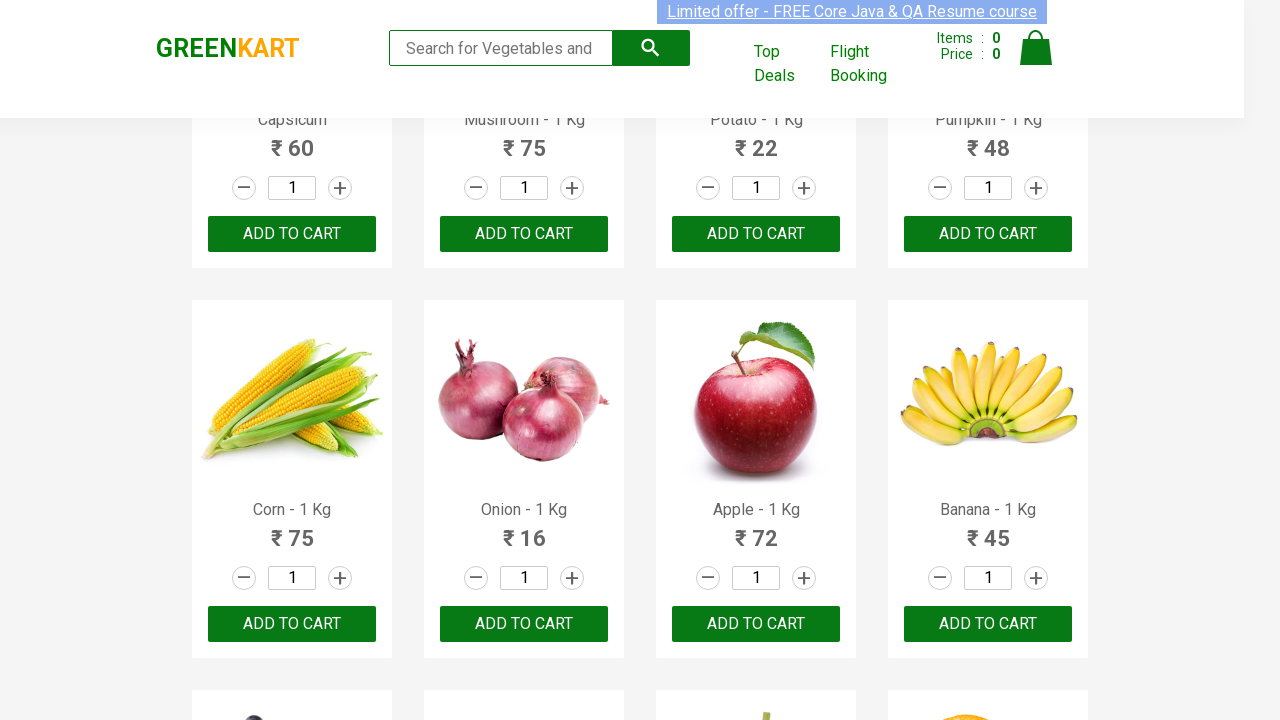

Captured product price: 75
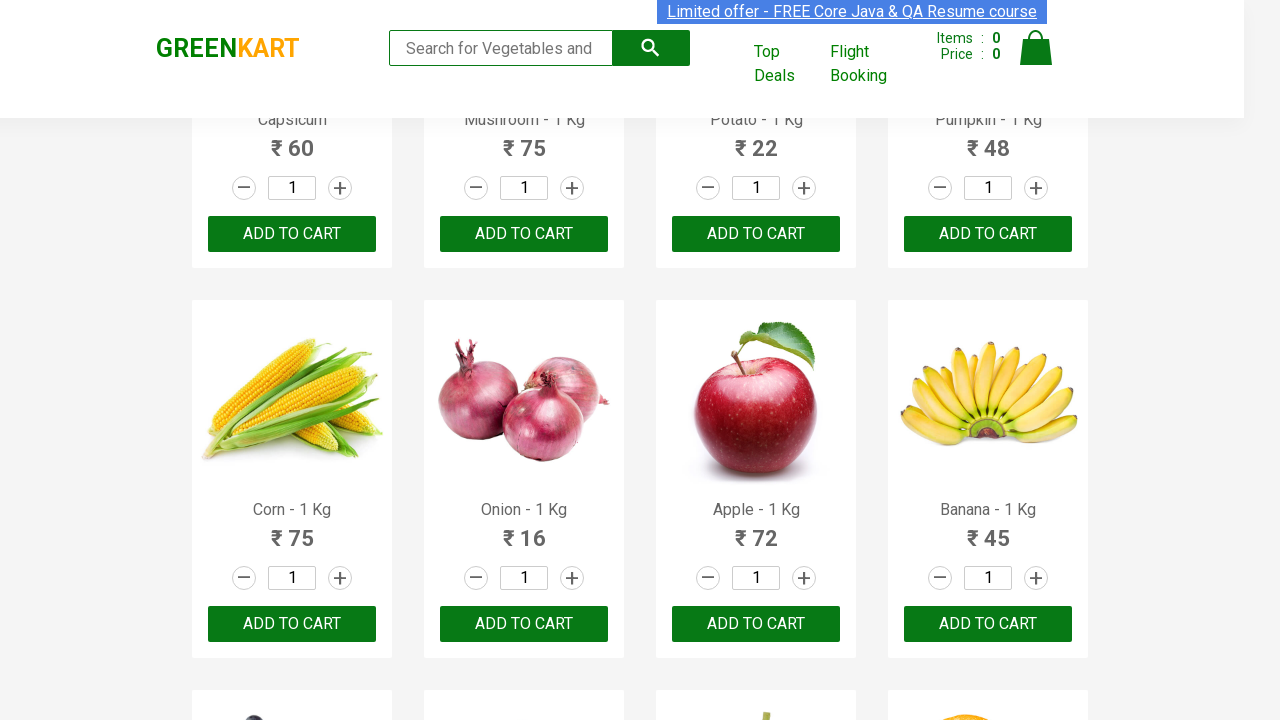

Captured product price: 22
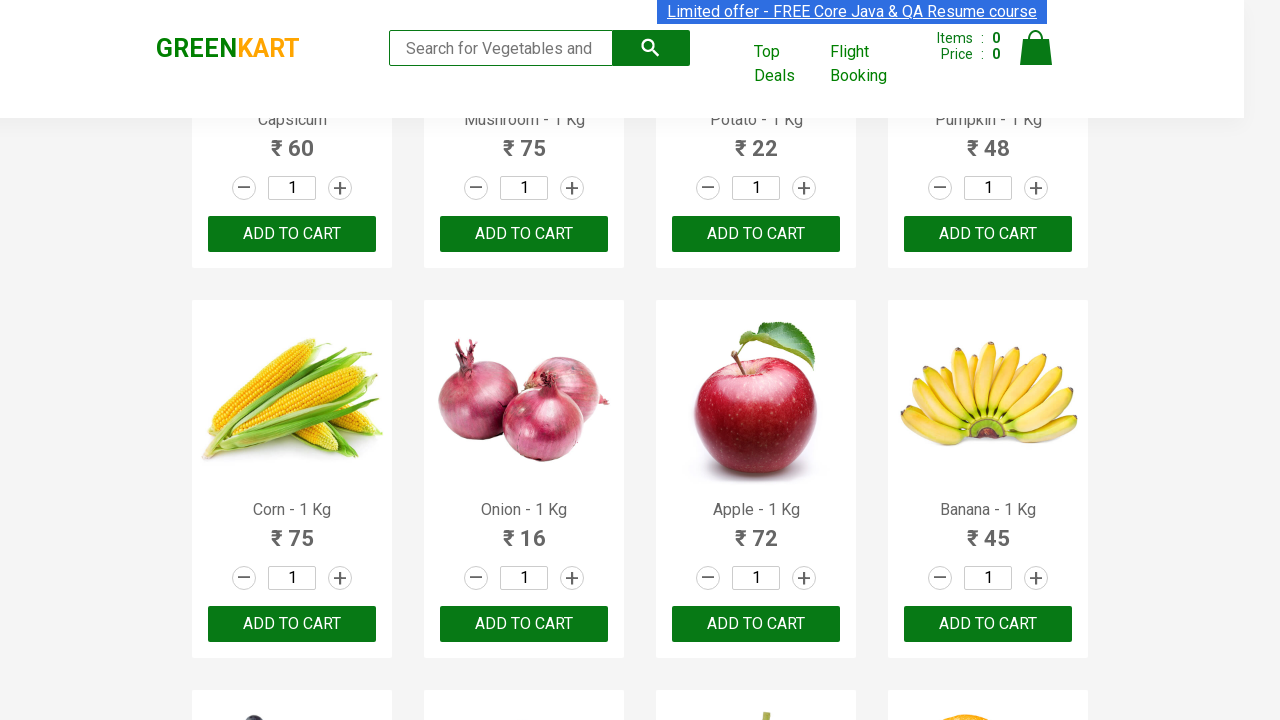

Captured product price: 48
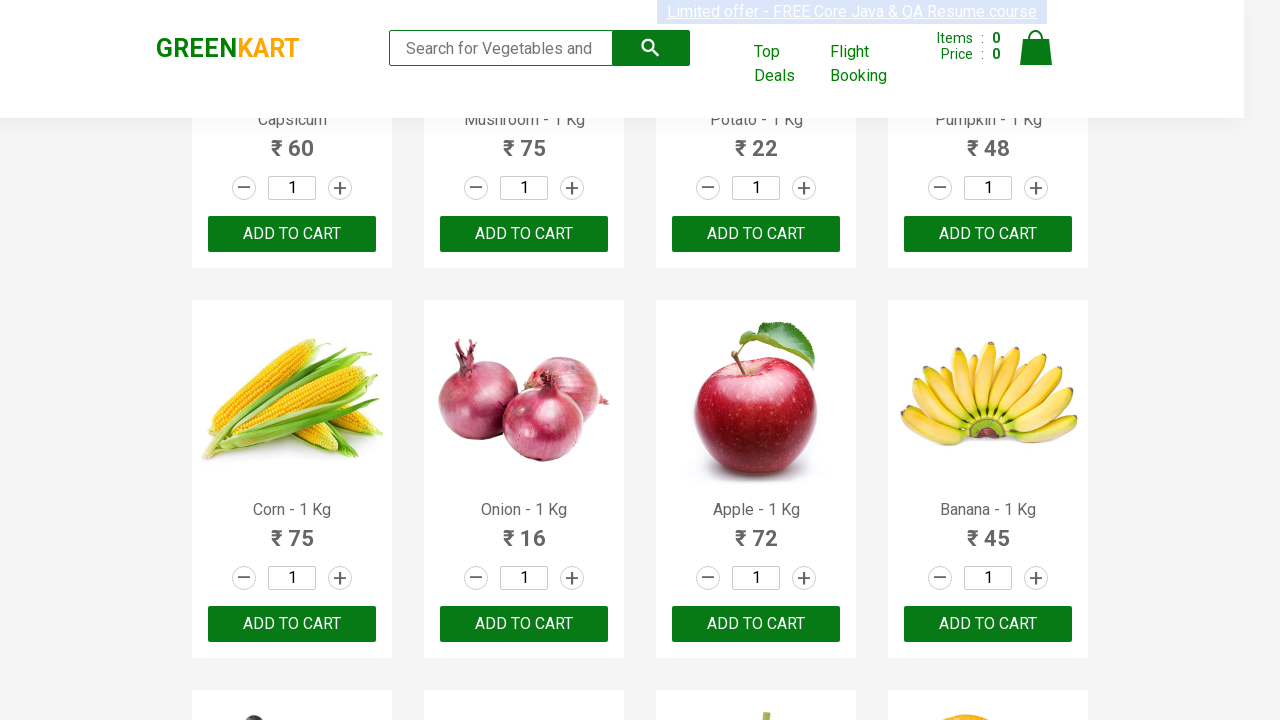

Captured product price: 75
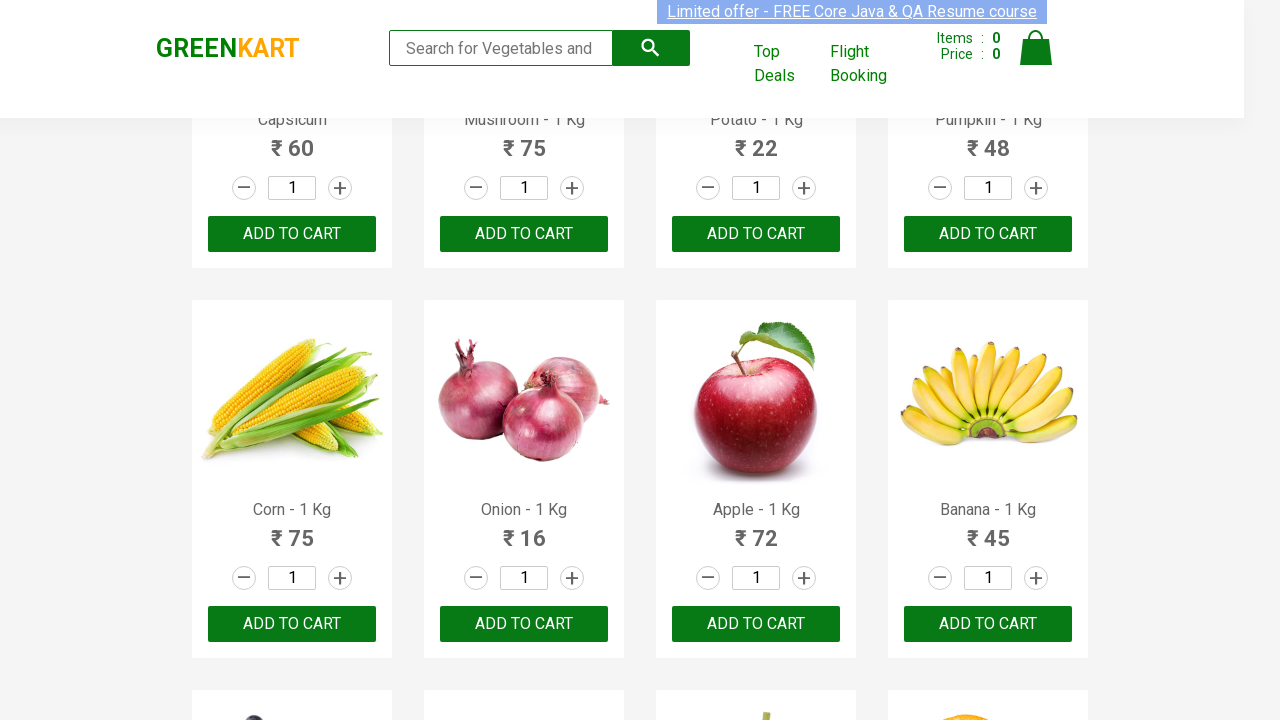

Captured product price: 16
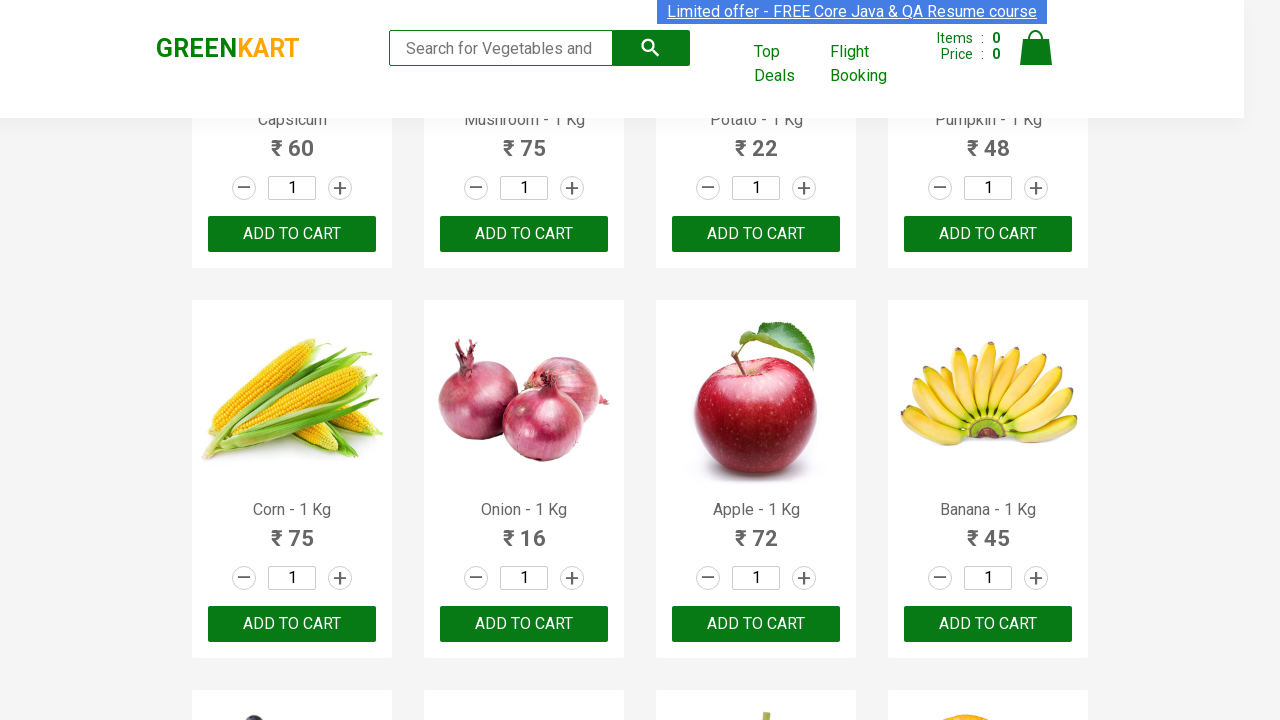

Captured product price: 72
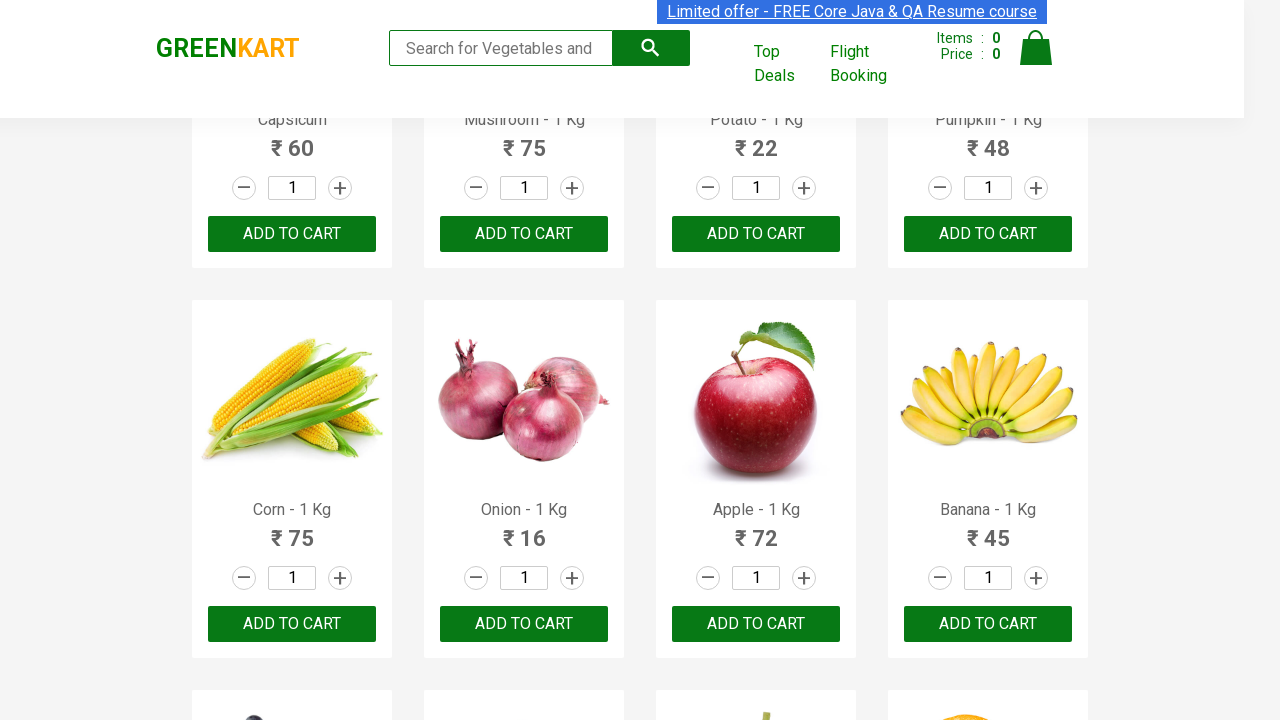

Captured product price: 45
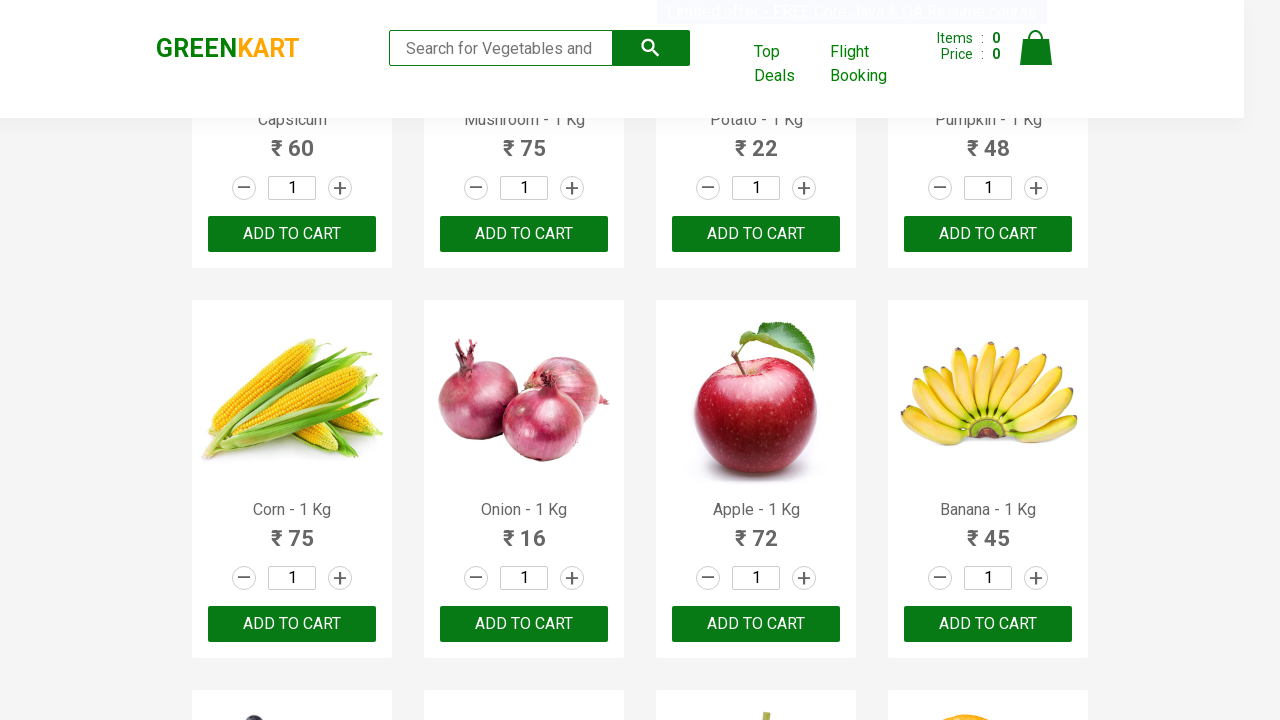

Captured product price: 60
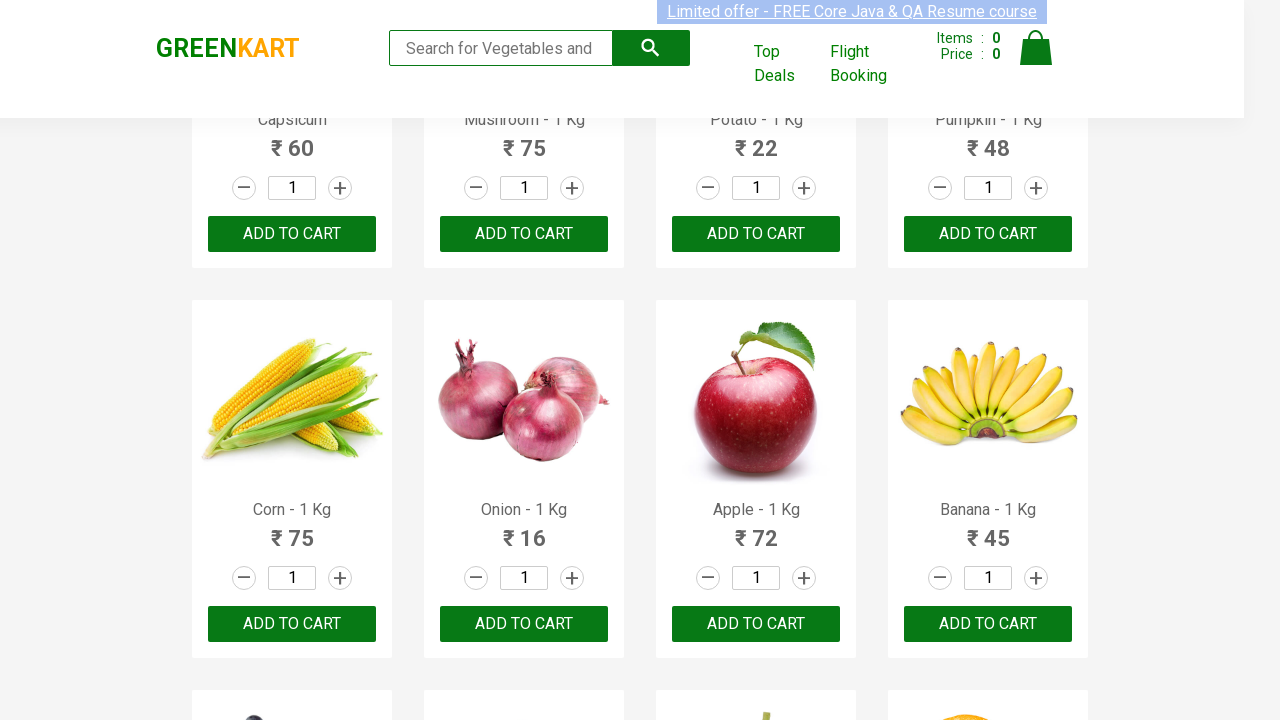

Captured product price: 75
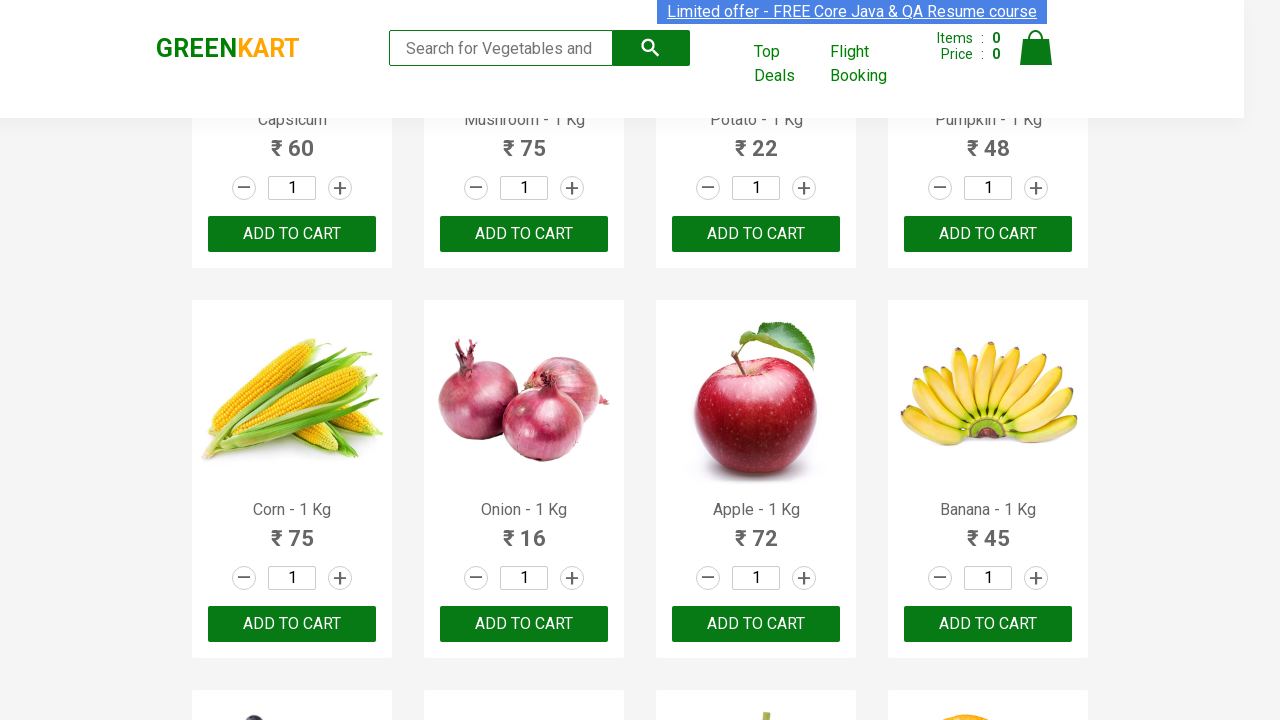

Captured product price: 36
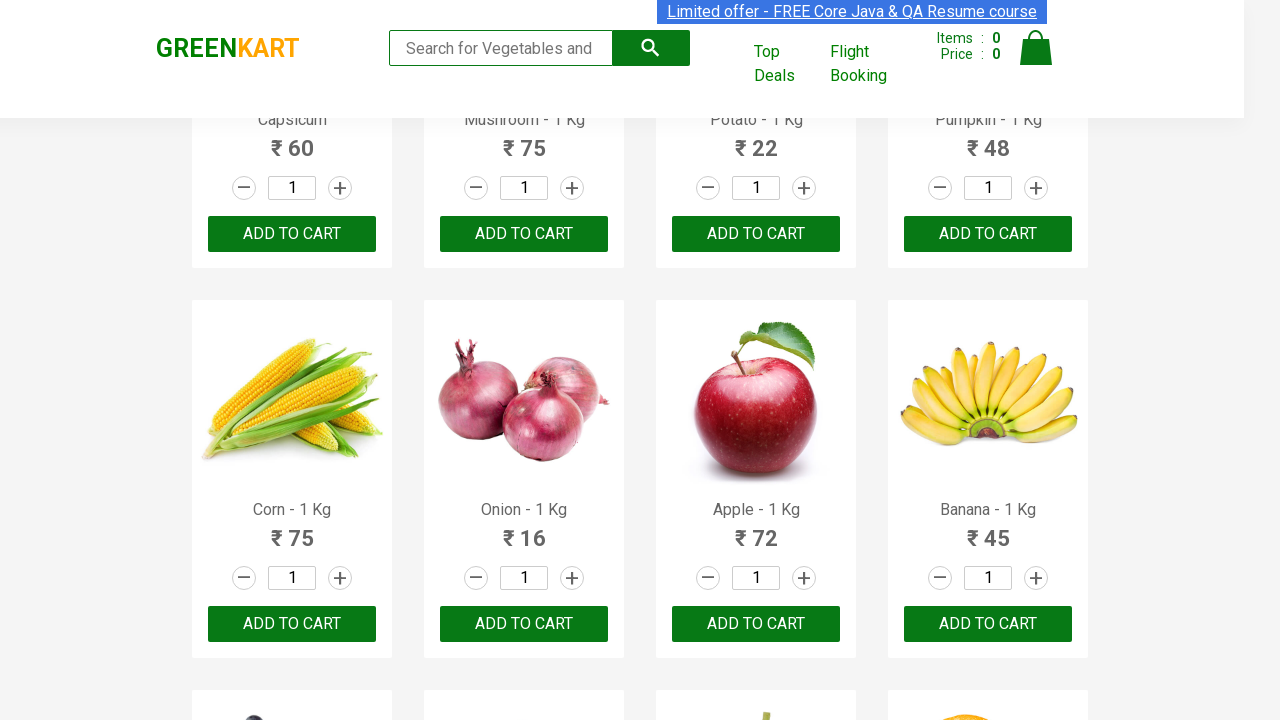

Captured product price: 75
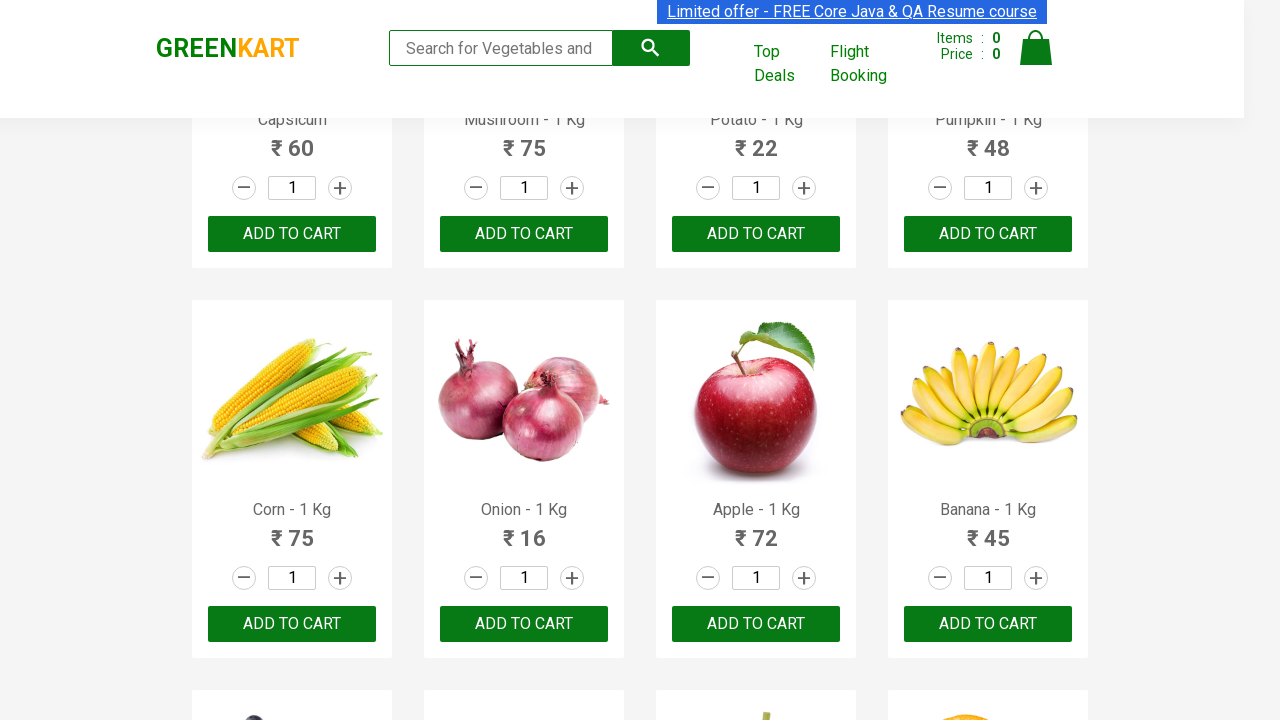

Captured product price: 69
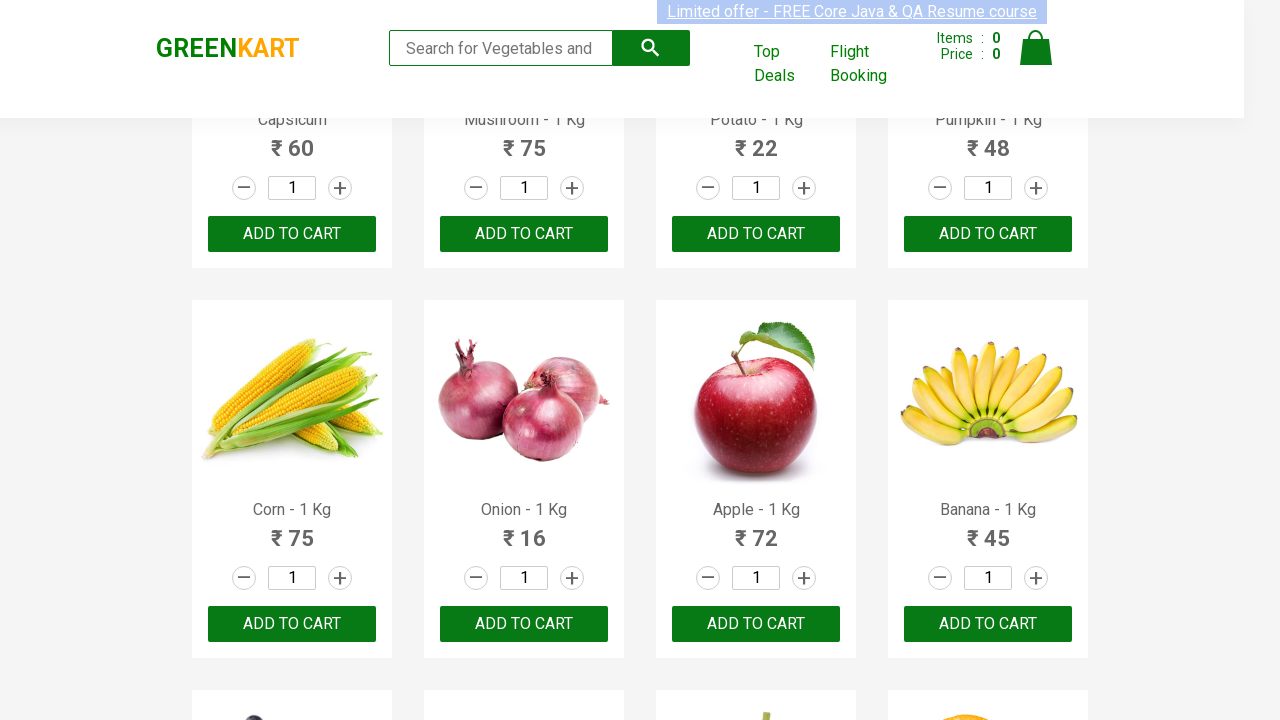

Captured product price: 95
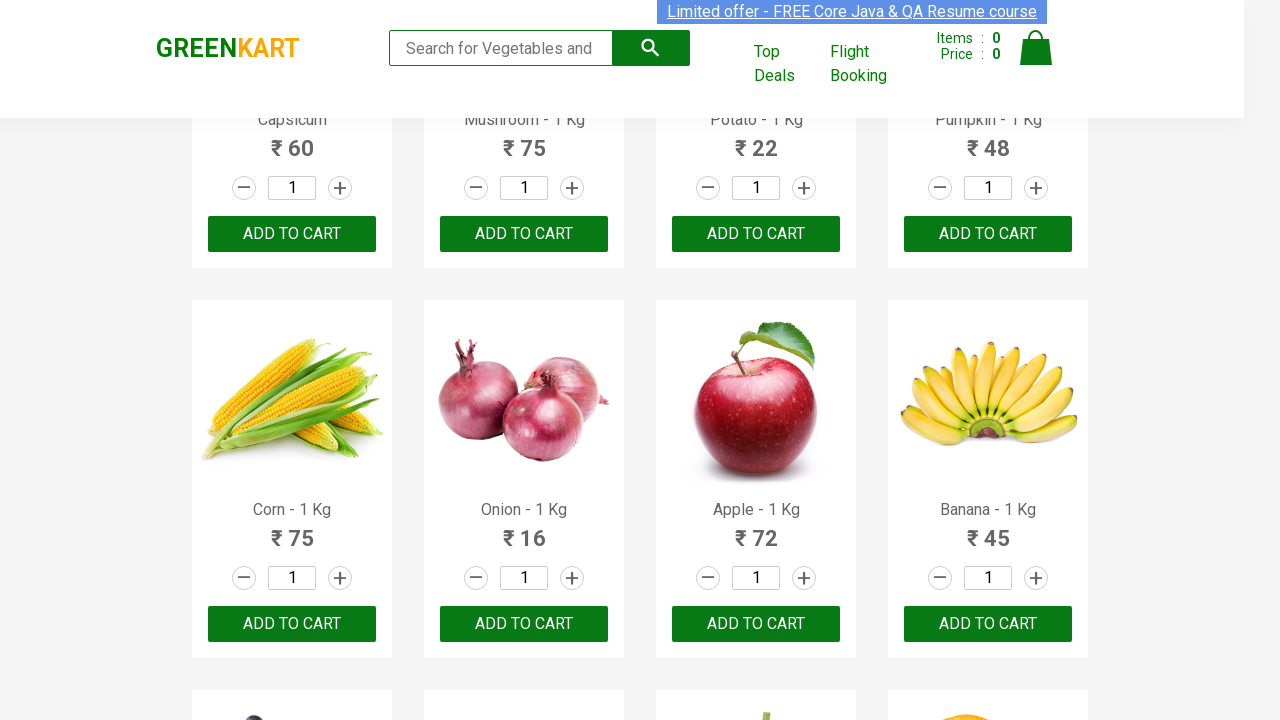

Captured product price: 160
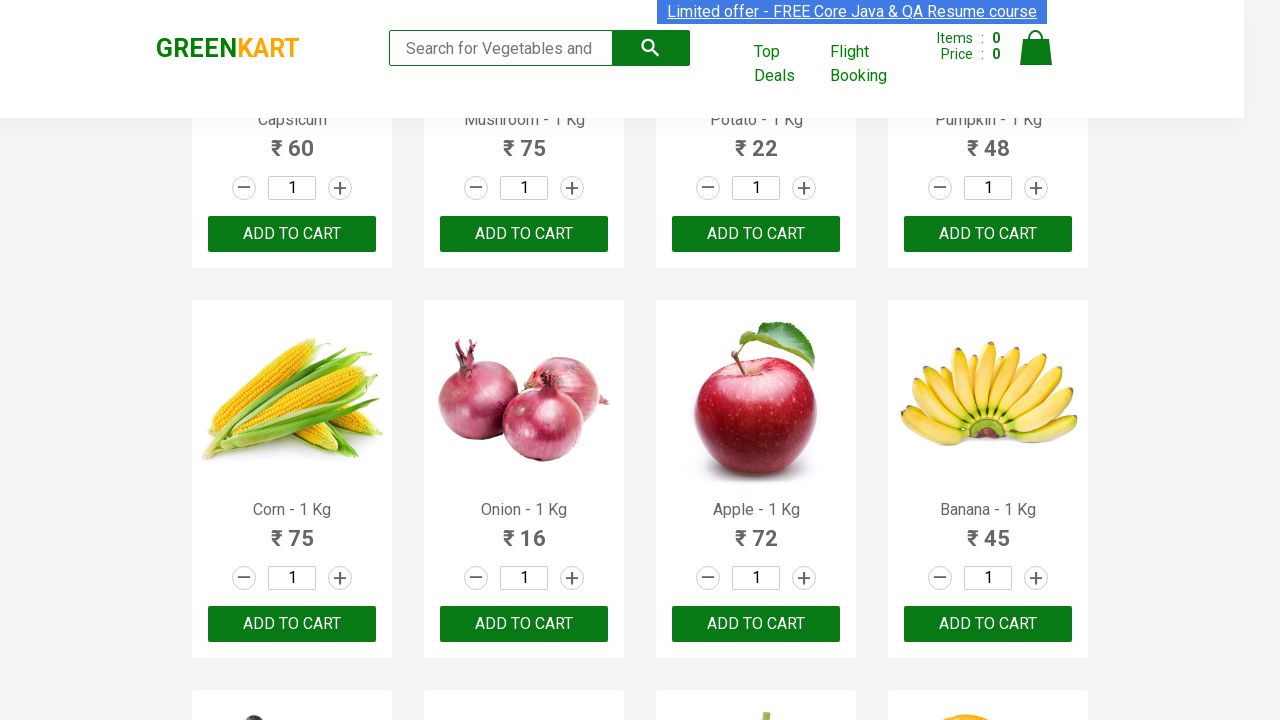

Captured product price: 180
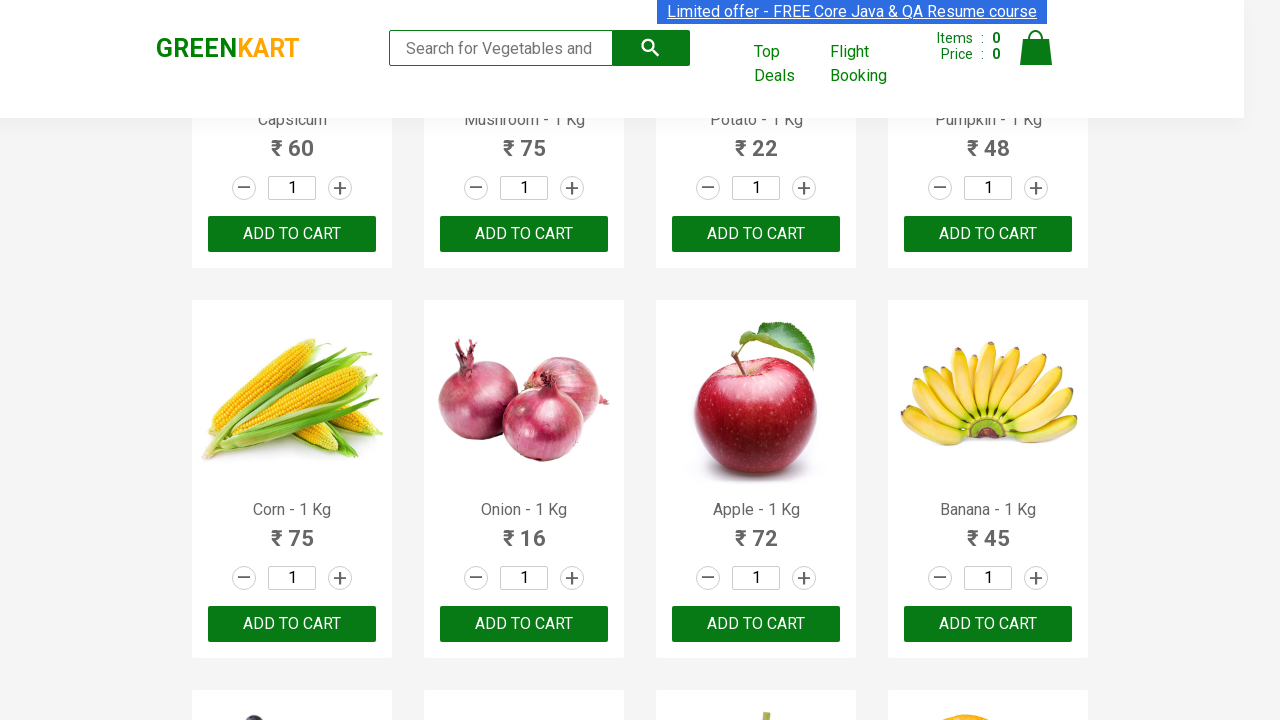

Captured product price: 28
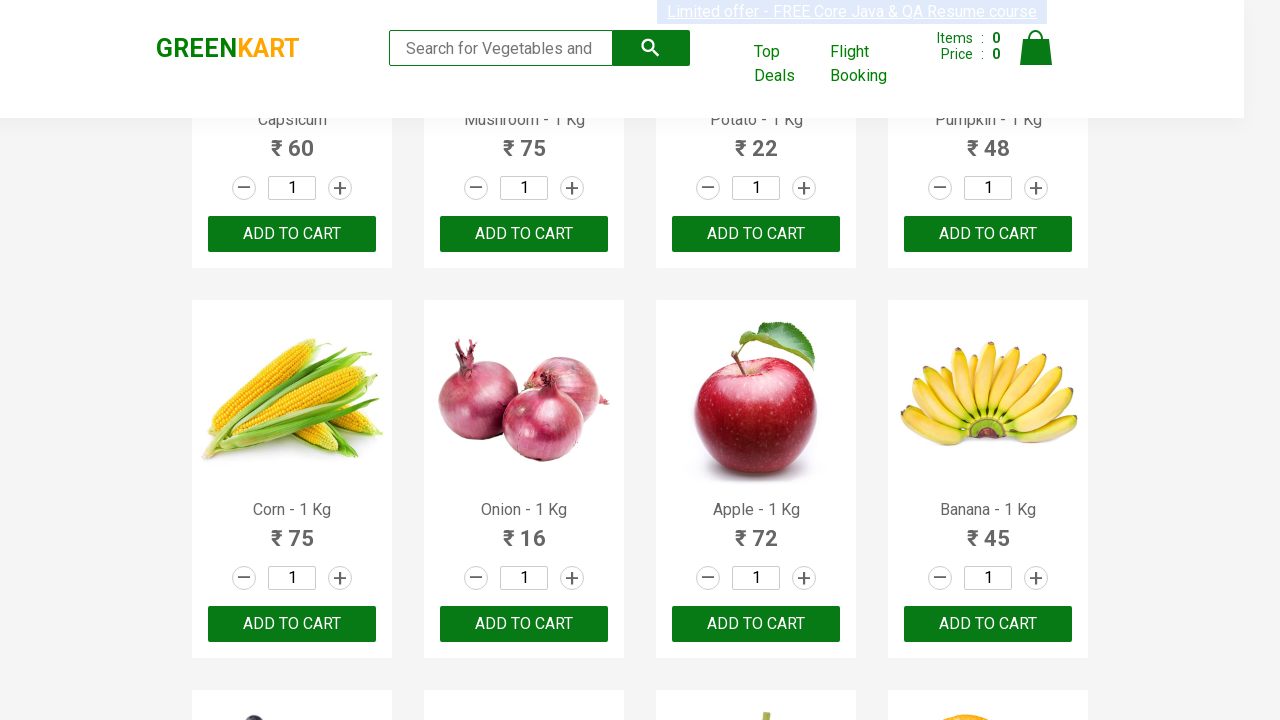

Captured product price: 200
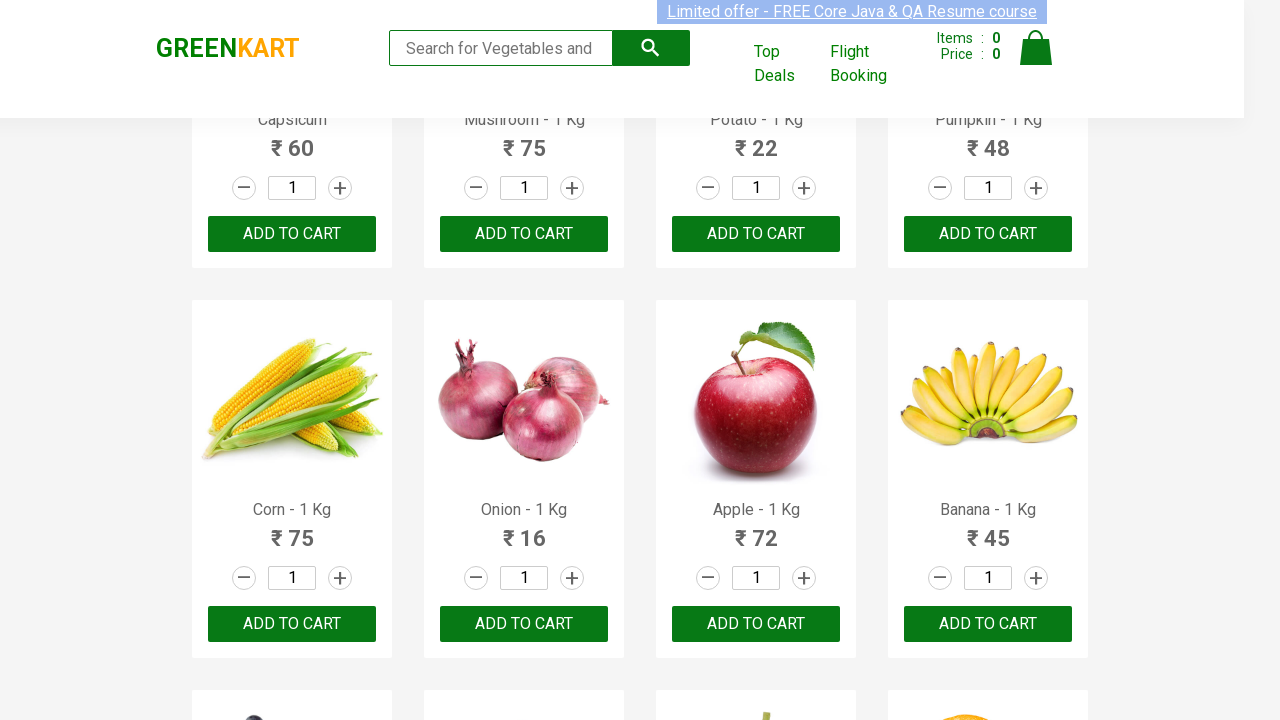

Captured product price: 190
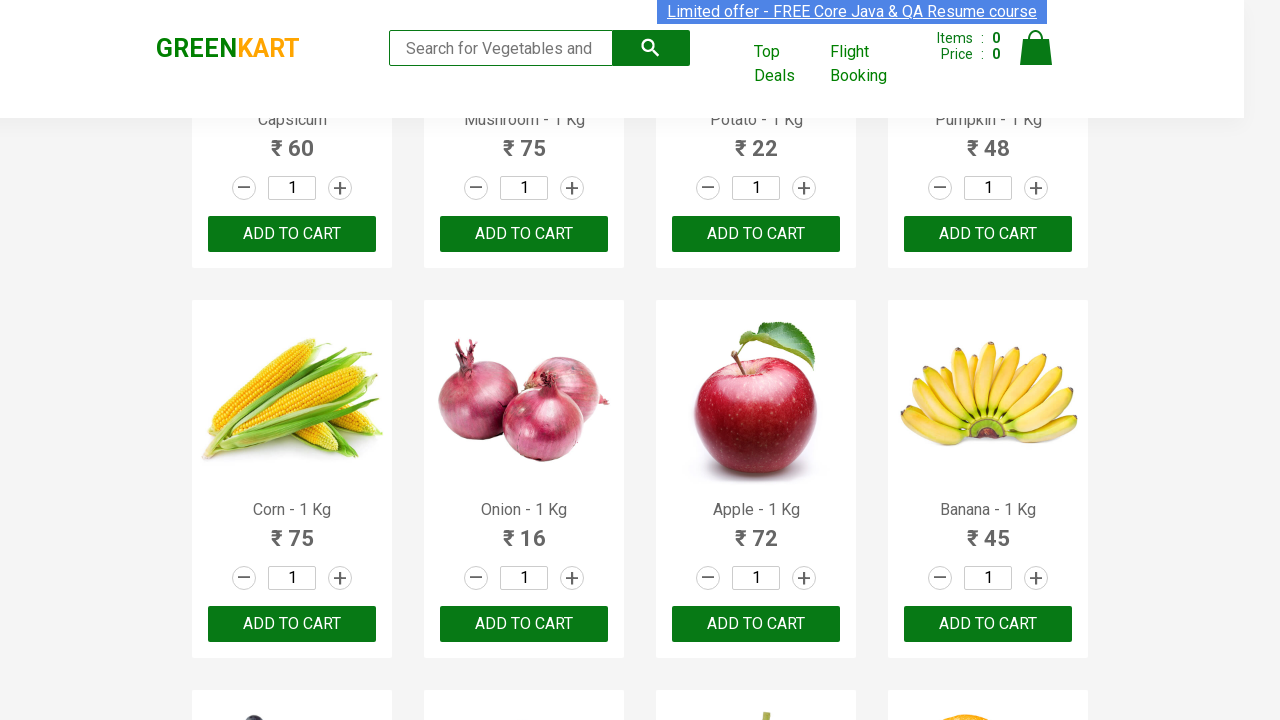

Captured product price: 950
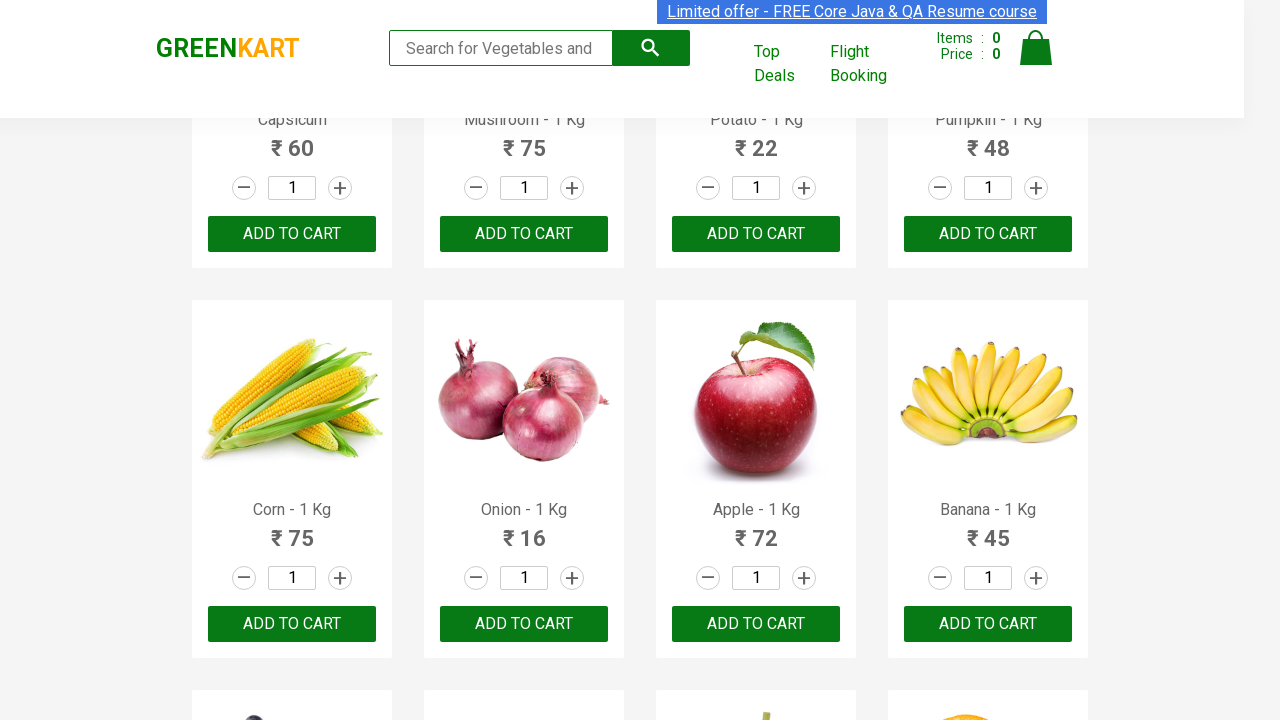

Captured product price: 650
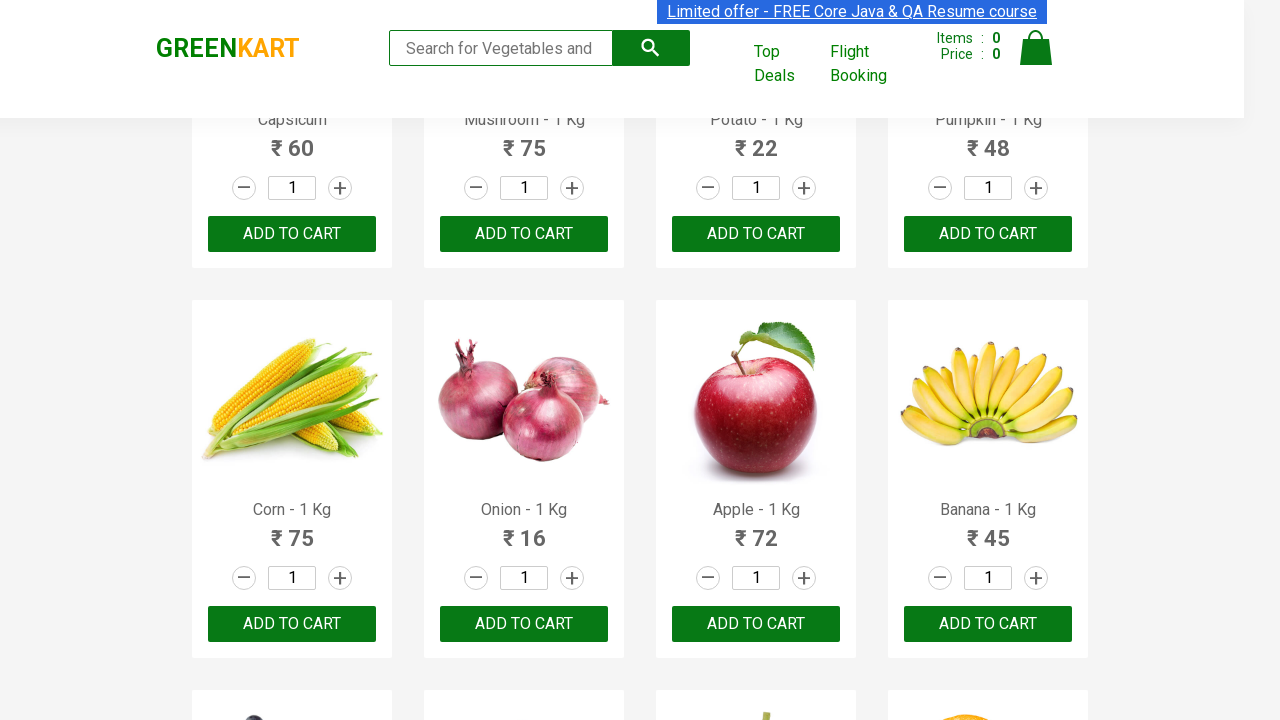

Captured product price: 170
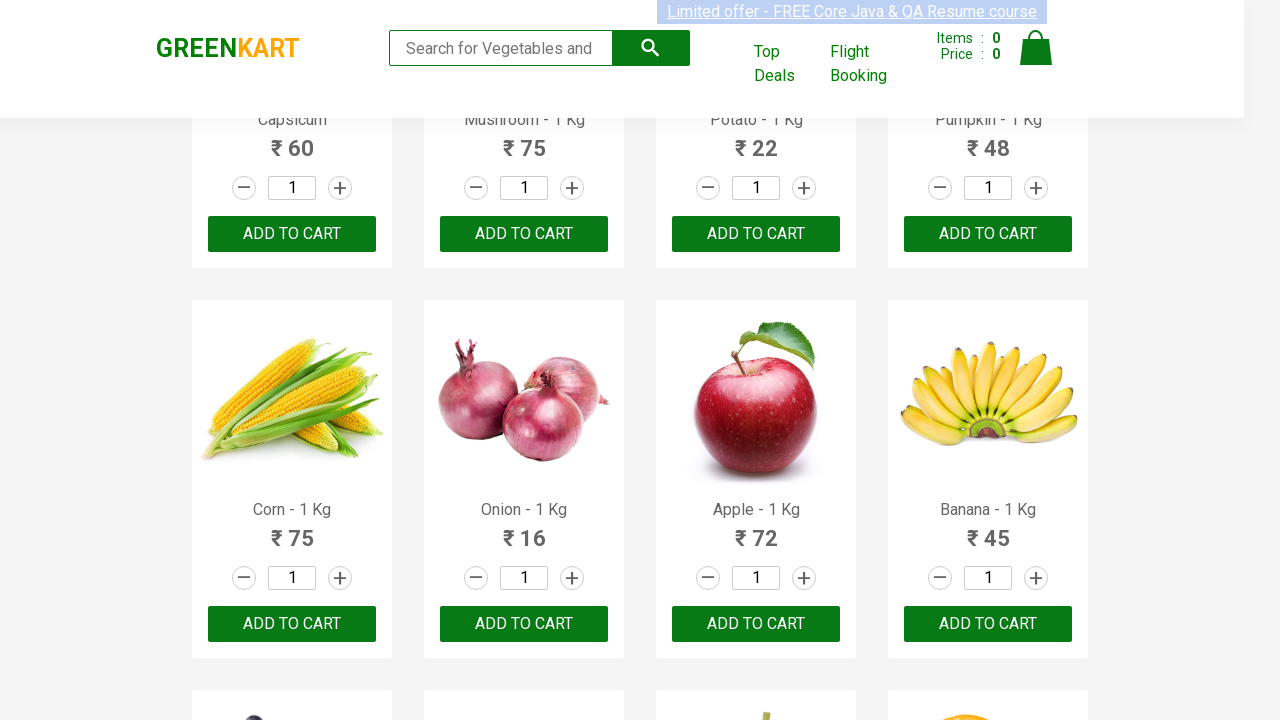

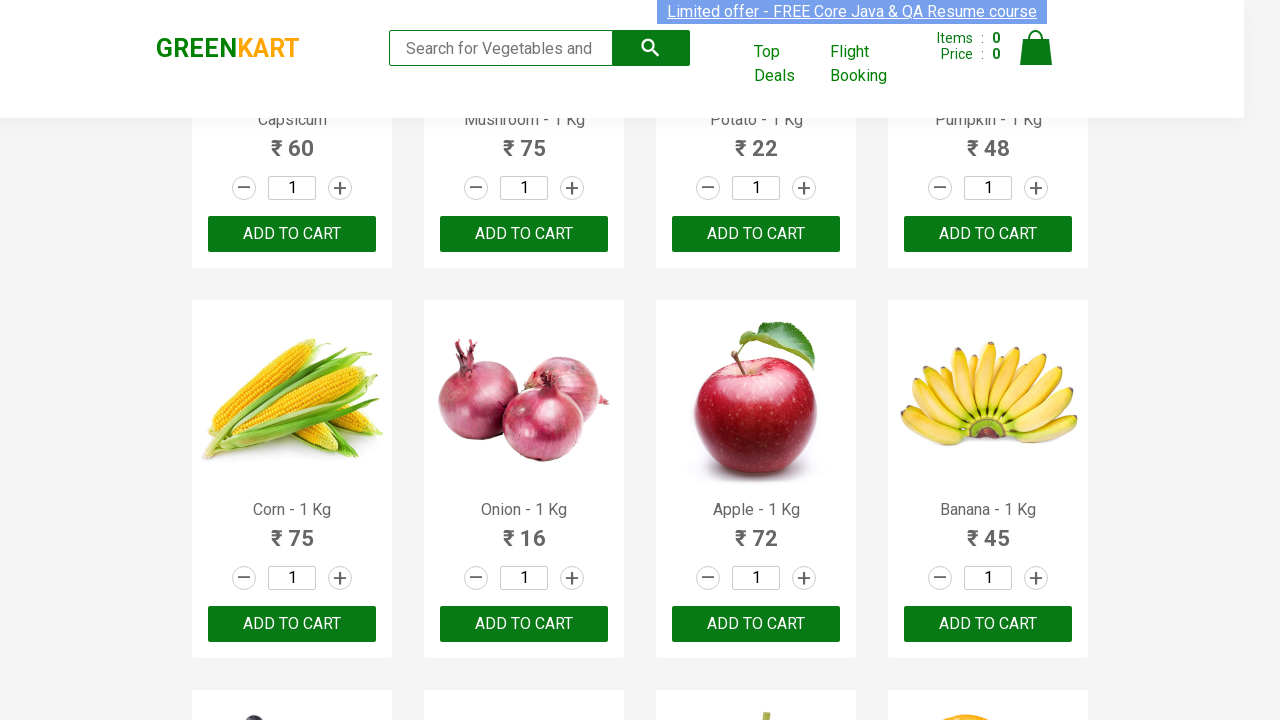